Tests the "Sell With Us" seller registration form by filling in contact and business information fields including name, email, phone, brand name, and business description.

Starting URL: https://shopdemo-alex-hot.koyeb.app/

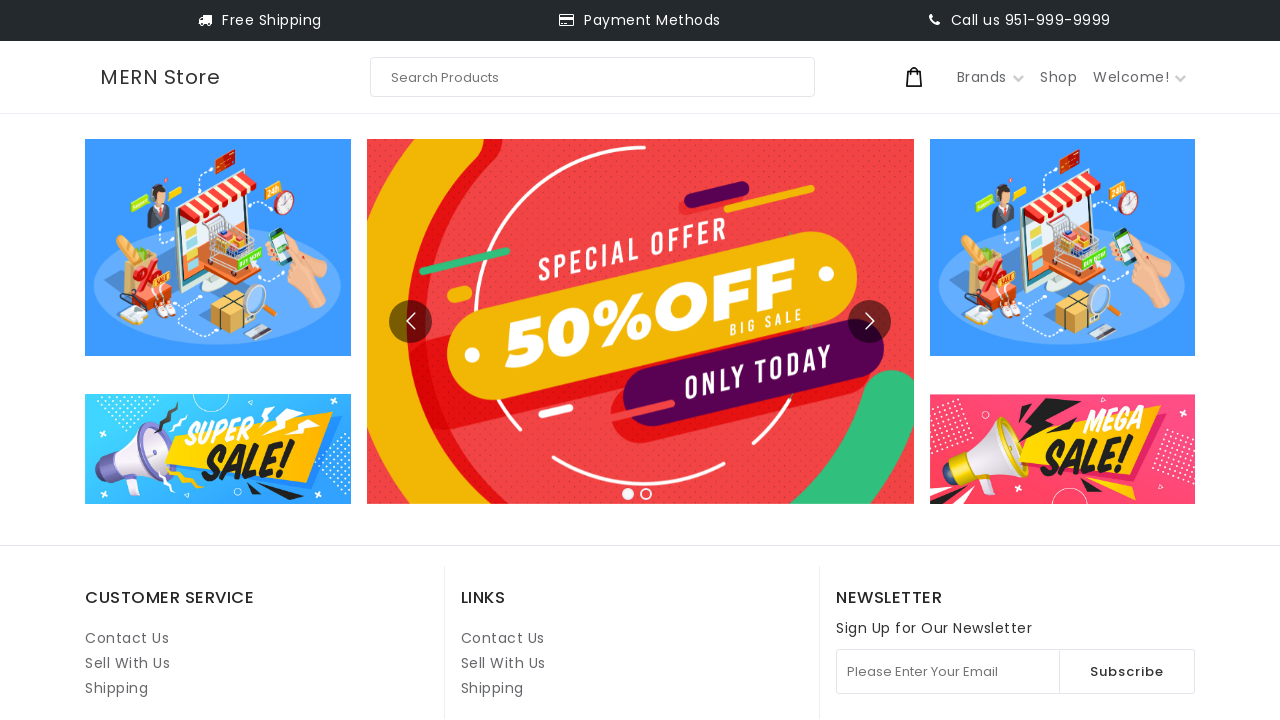

Clicked on 'Sell With Us' link (second instance) at (503, 663) on internal:role=link[name="Sell With Us"i] >> nth=1
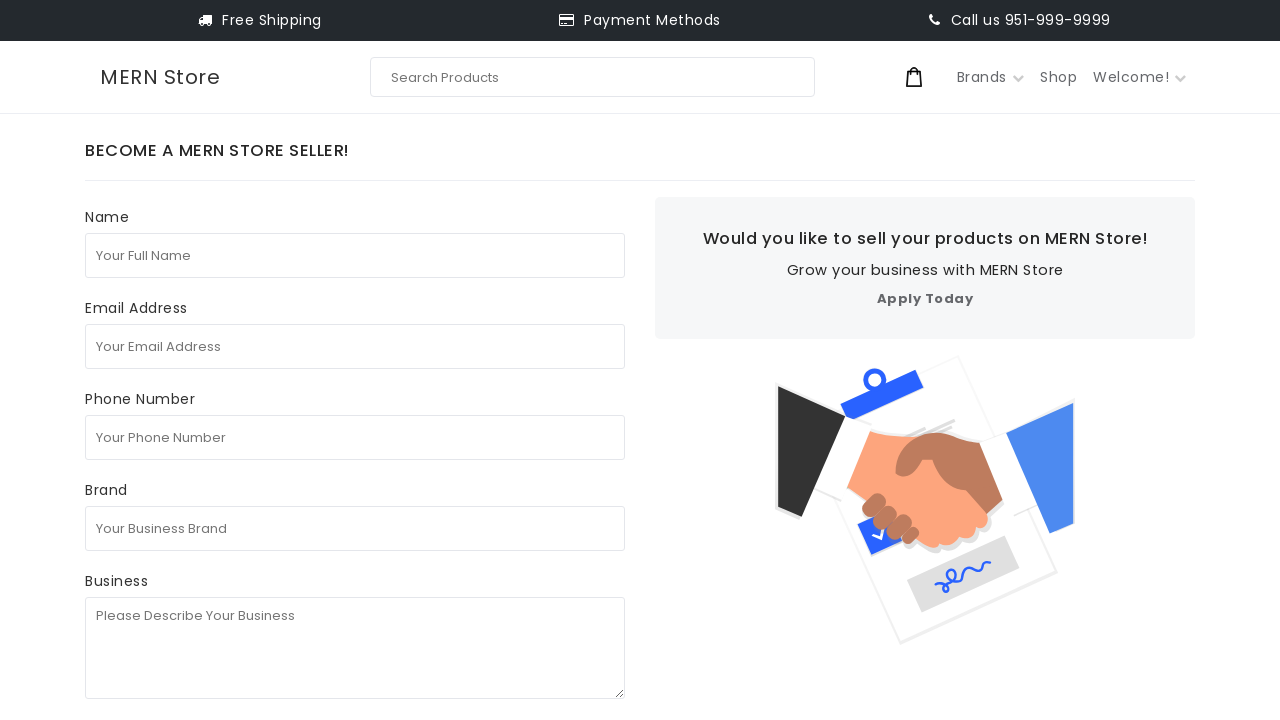

Clicked on full name input field at (355, 255) on internal:attr=[placeholder="Your Full Name"i]
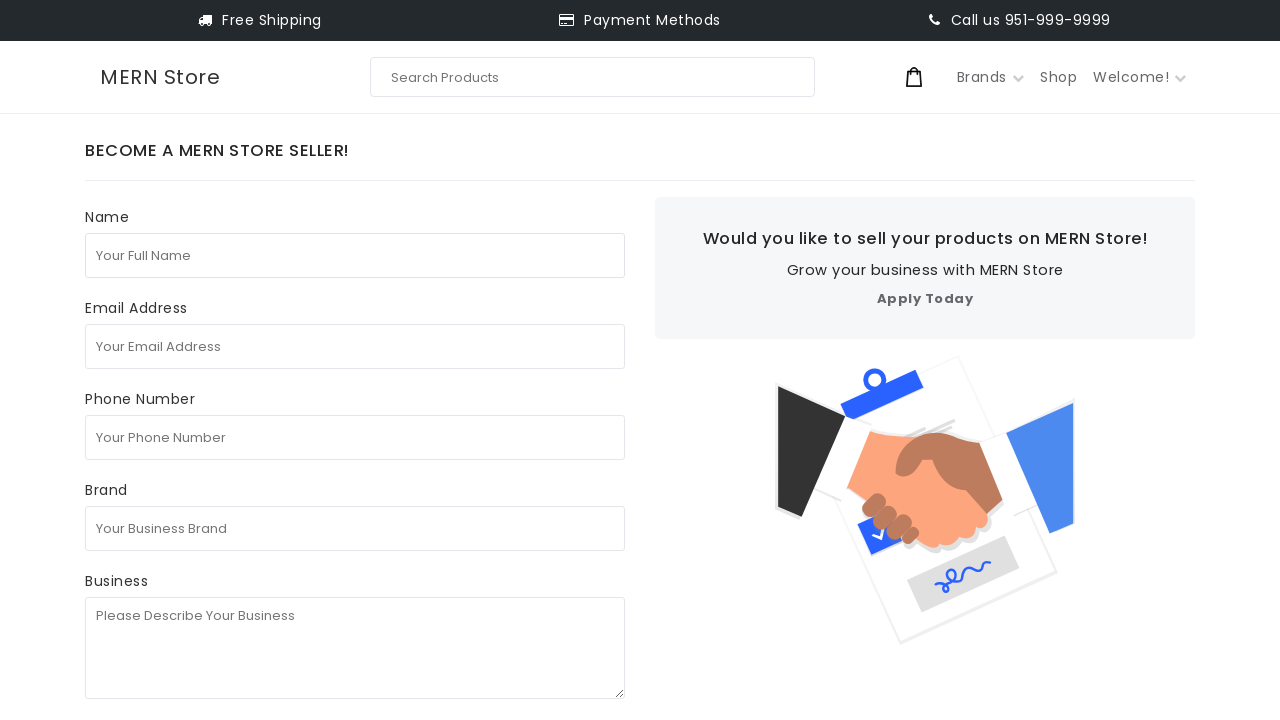

Filled full name field with 'Maria Johnson' on internal:attr=[placeholder="Your Full Name"i]
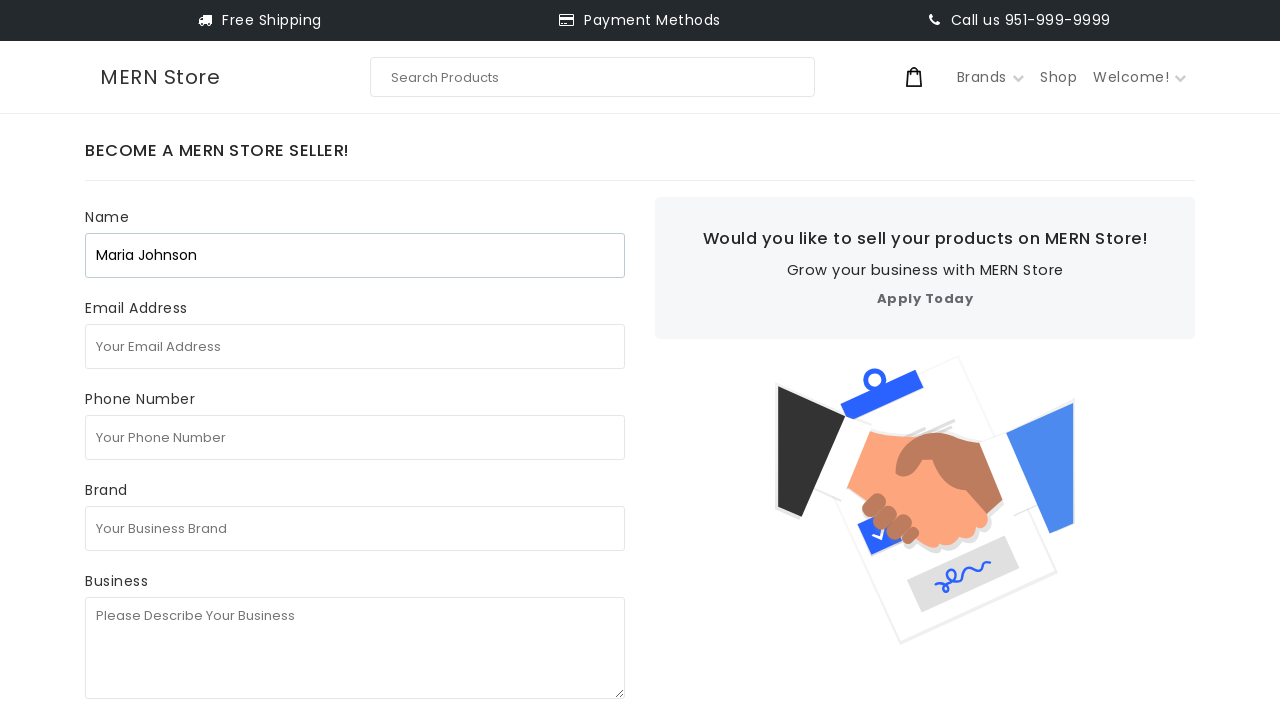

Clicked on email address input field at (355, 346) on internal:attr=[placeholder="Your Email Address"i]
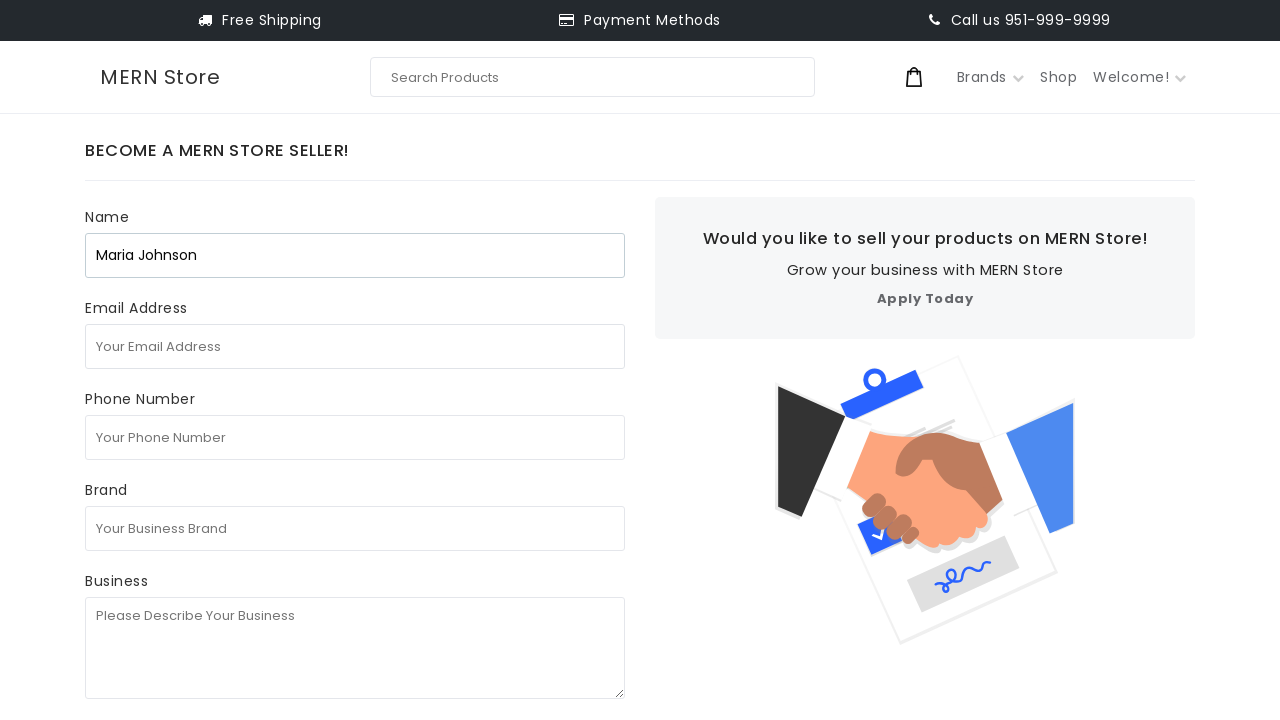

Filled email address field with 'maria.seller@example.com' on internal:attr=[placeholder="Your Email Address"i]
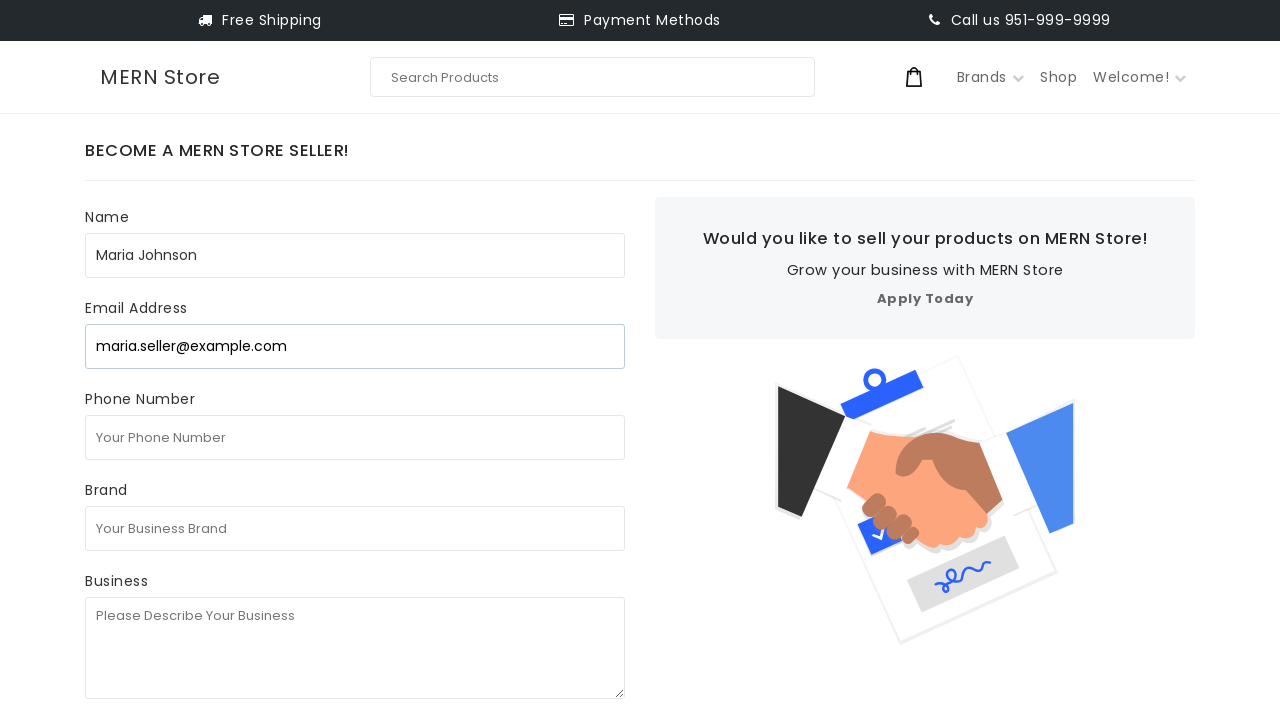

Clicked on phone number input field at (355, 437) on internal:attr=[placeholder="Your Phone Number"i]
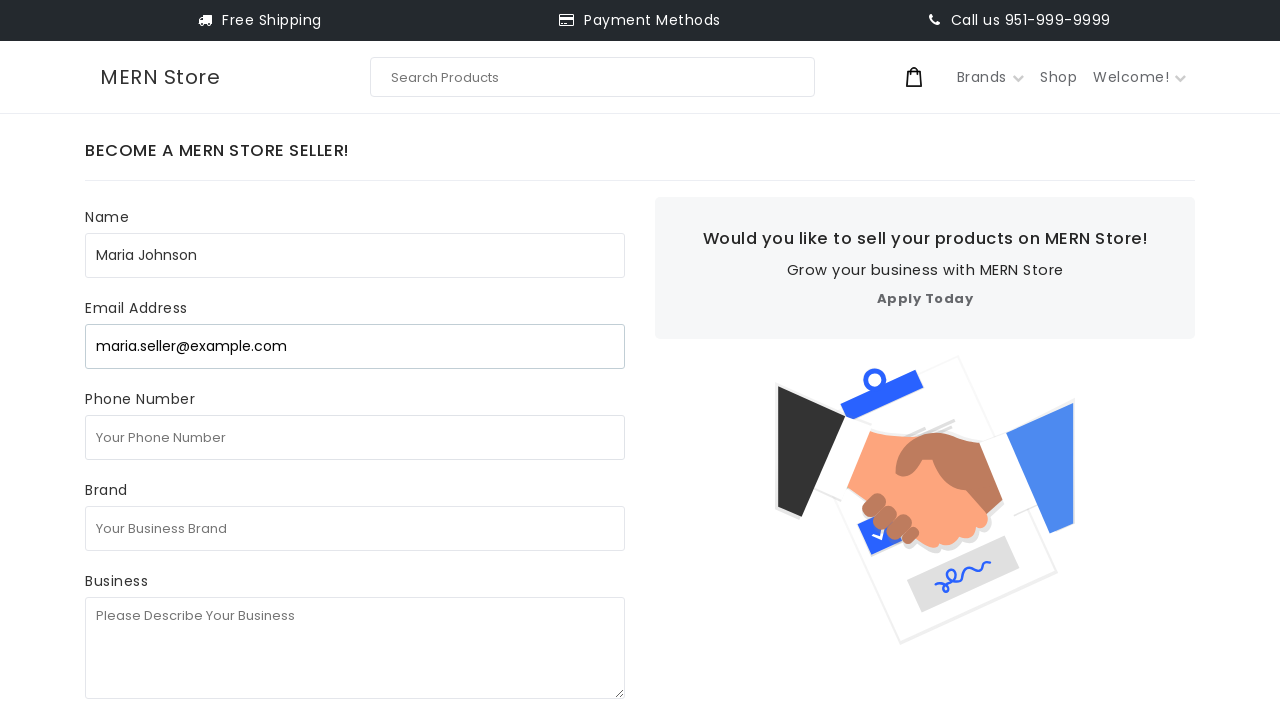

Filled phone number field with '+12025551234' on internal:attr=[placeholder="Your Phone Number"i]
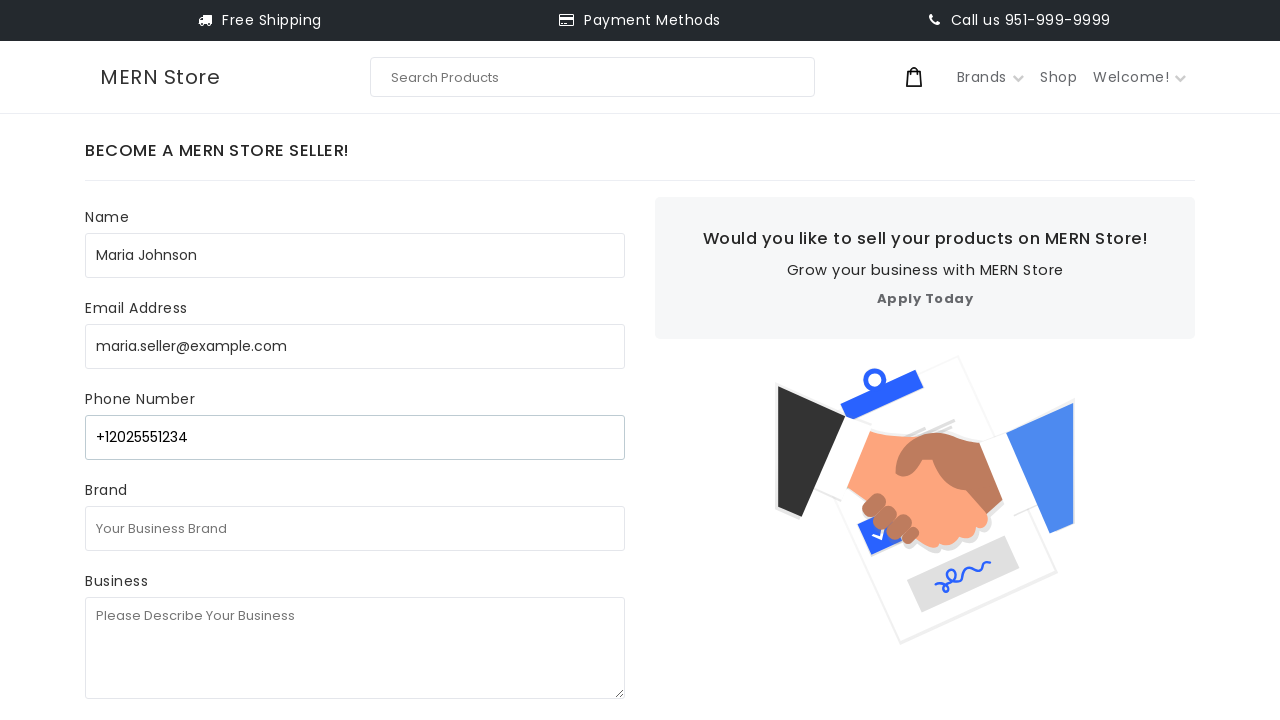

Clicked on business brand input field at (355, 528) on internal:attr=[placeholder="Your Business Brand"i]
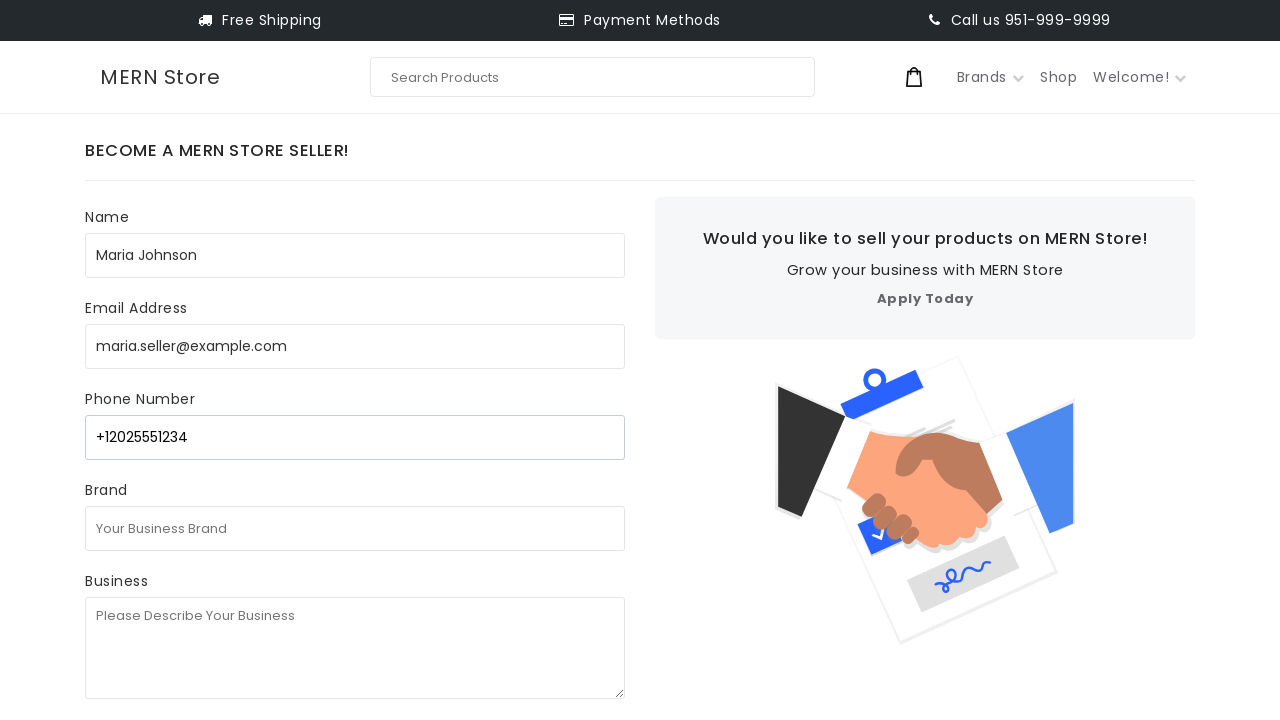

Filled business brand field with 'Sunshine Crafts Co' on internal:attr=[placeholder="Your Business Brand"i]
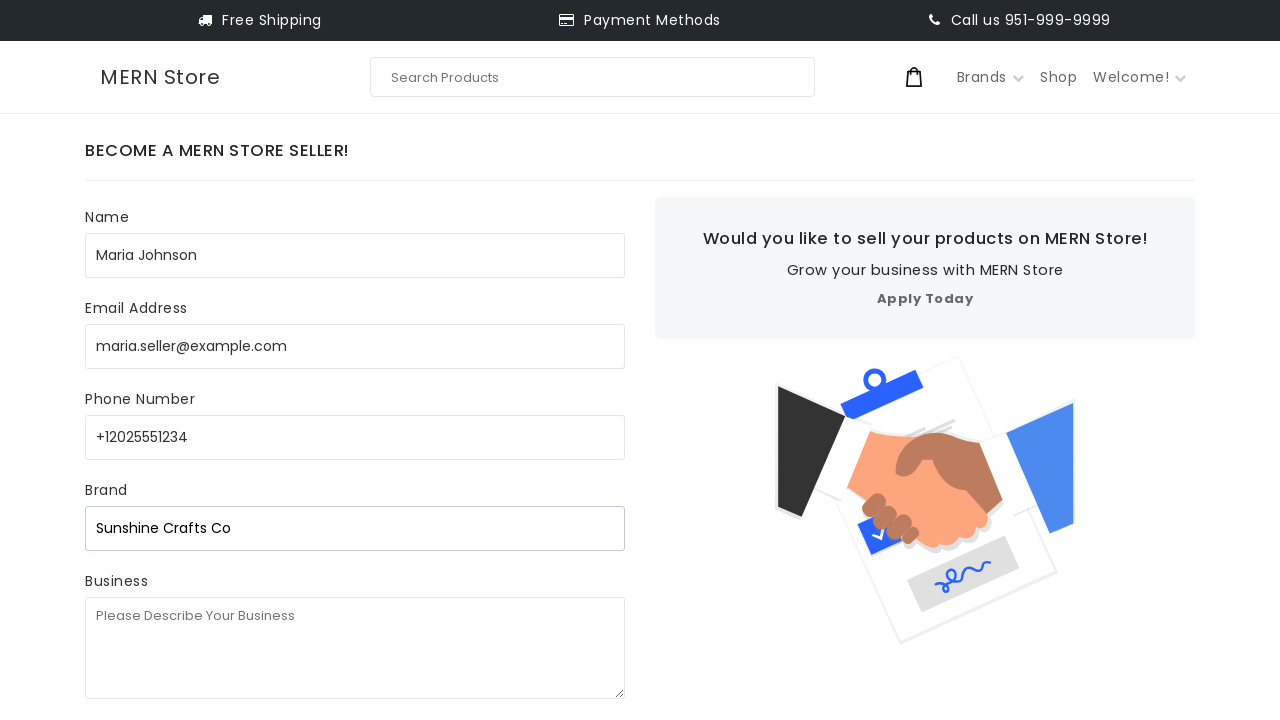

Clicked on business description input field at (355, 648) on internal:attr=[placeholder="Please Describe Your Business"i]
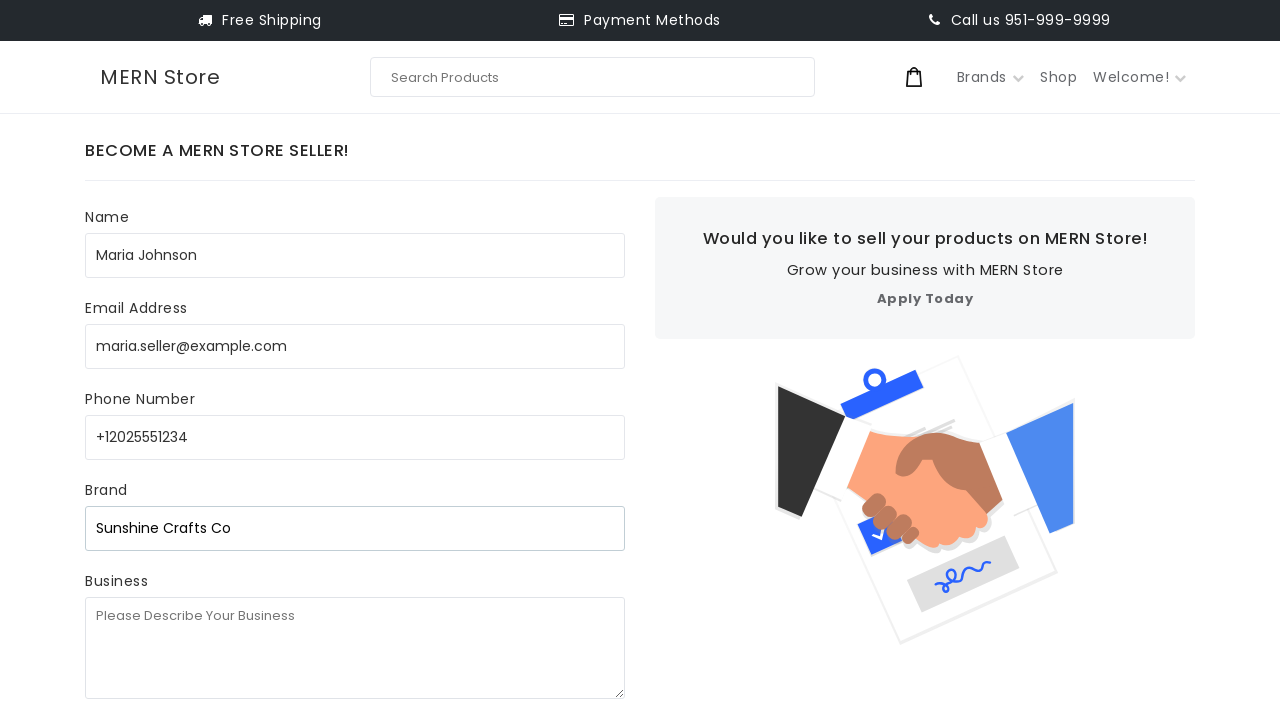

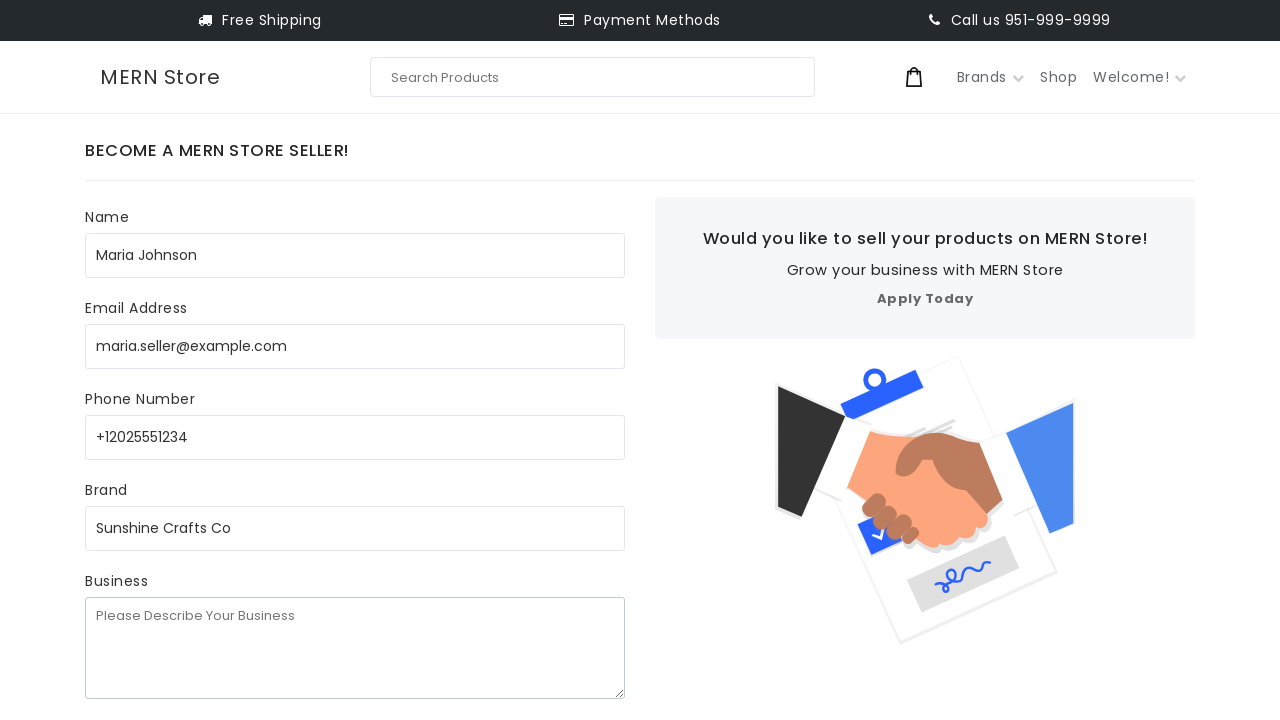